Tests basic navigation on the Free Range Testers website by clicking on the "Cursos" (Courses) link

Starting URL: https://www.freerangetesters.com

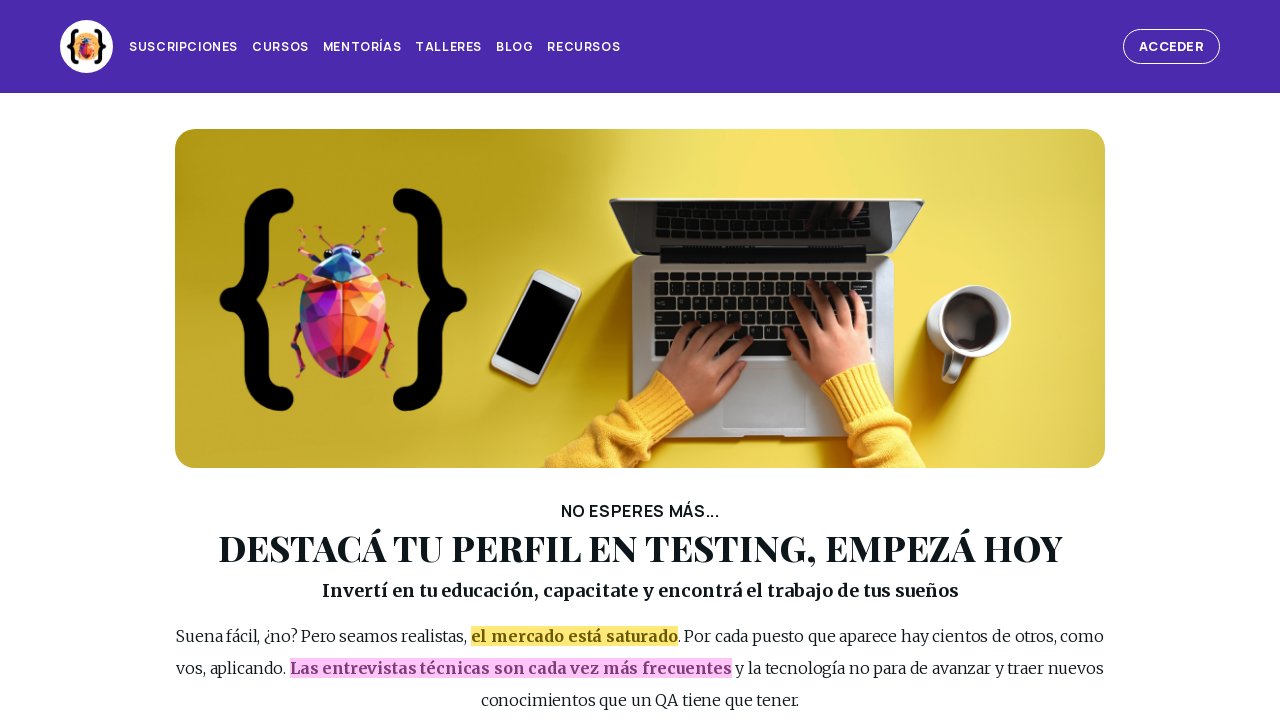

Navigated to Free Range Testers website
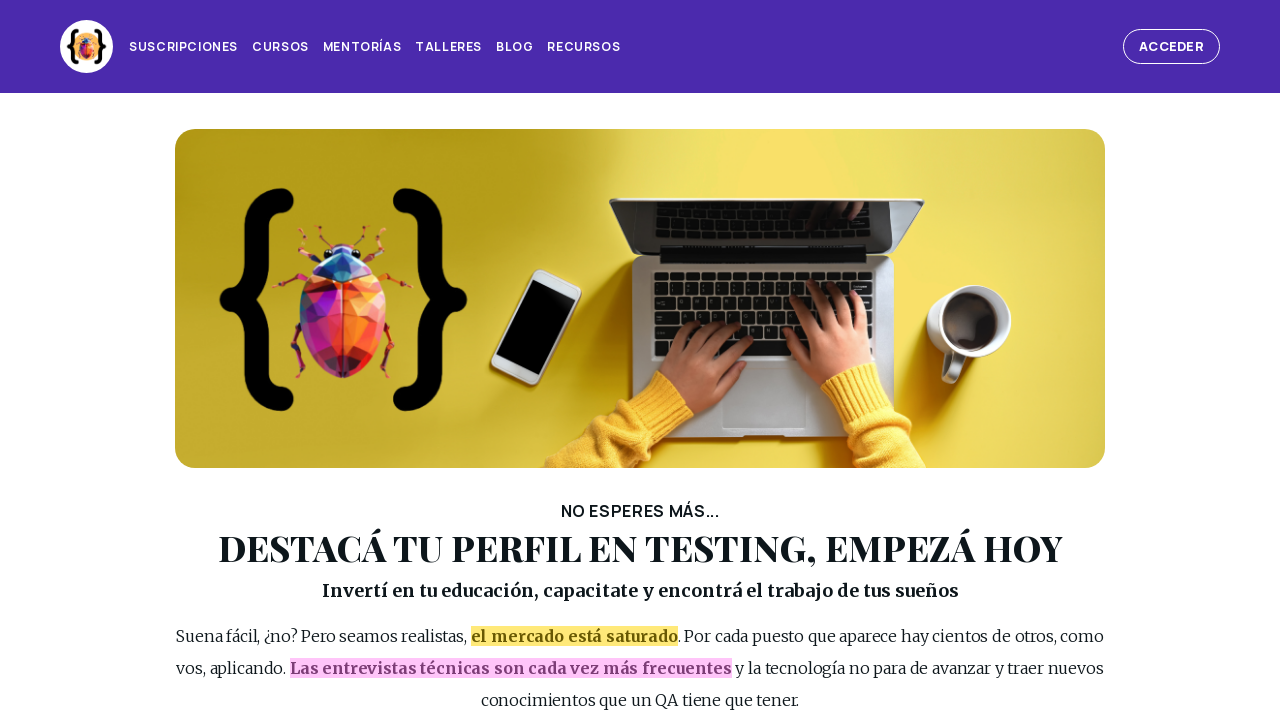

Clicked on the 'Cursos' (Courses) navigation link at (280, 47) on xpath=//a[normalize-space()='Cursos' and @href]
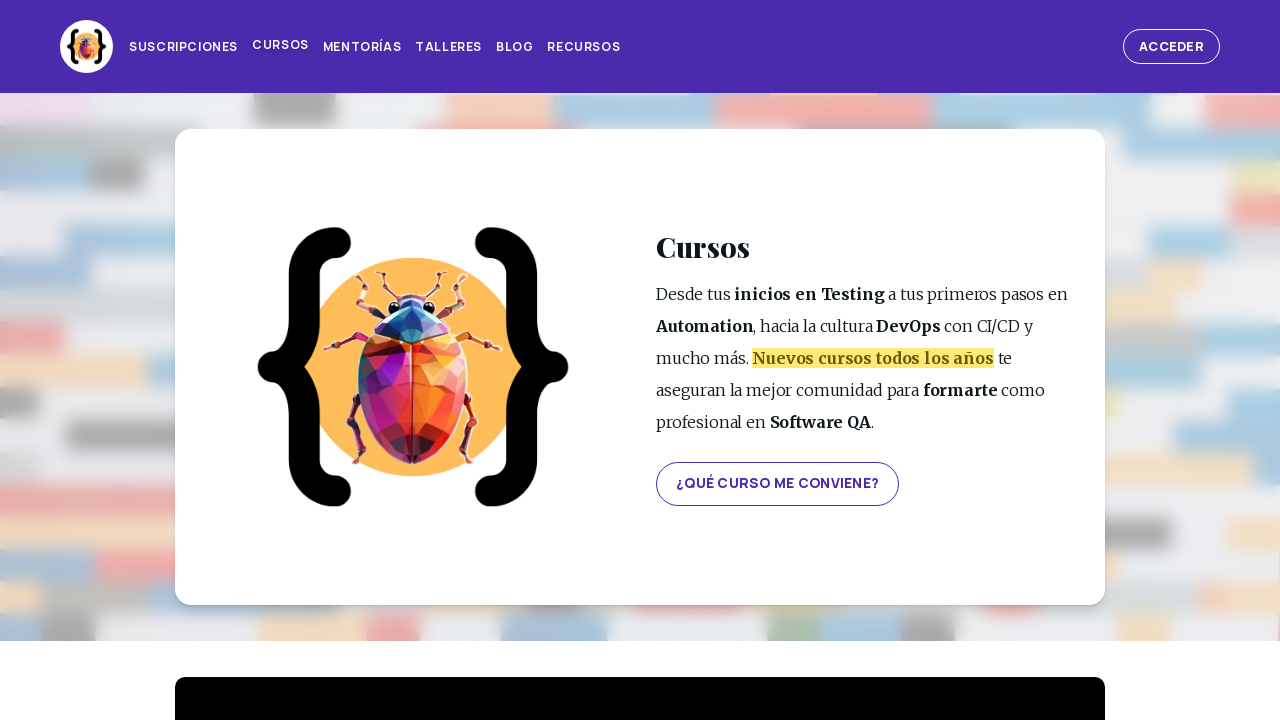

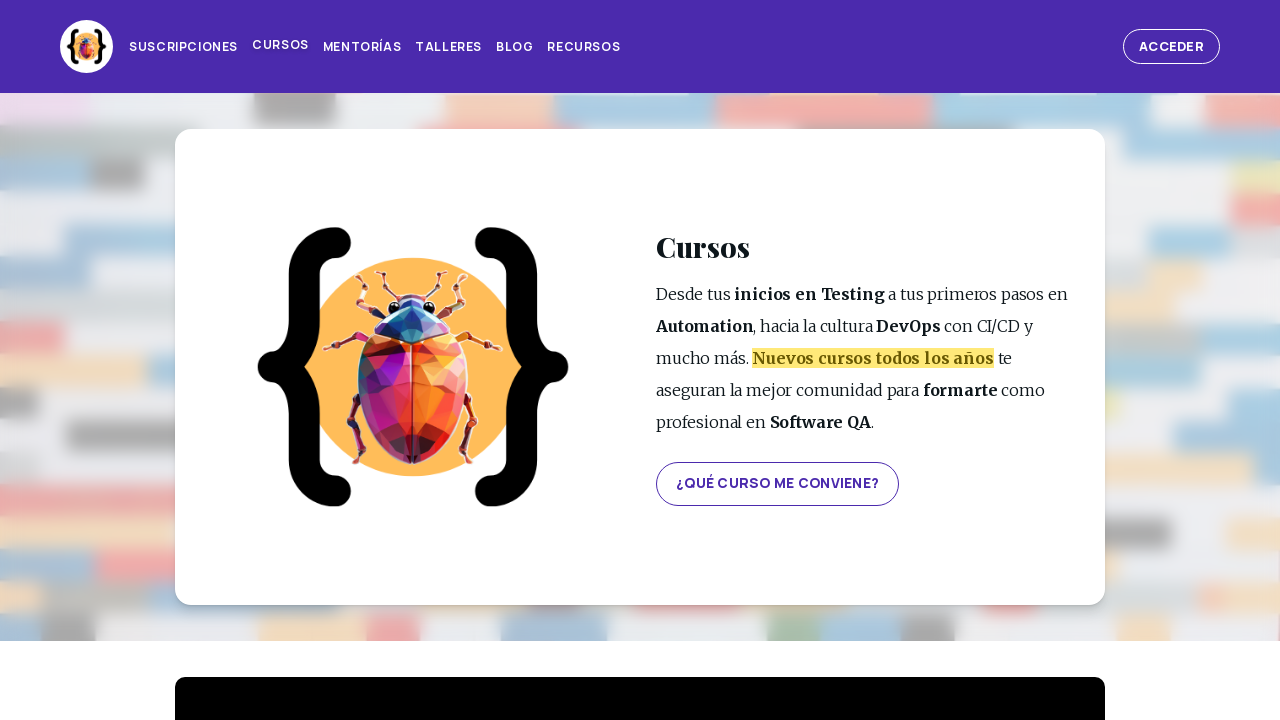